Verifies that the current URL matches the expected OrangeHRM auth page URL

Starting URL: https://opensource-demo.orangehrmlive.com/web/index.php/auth/login

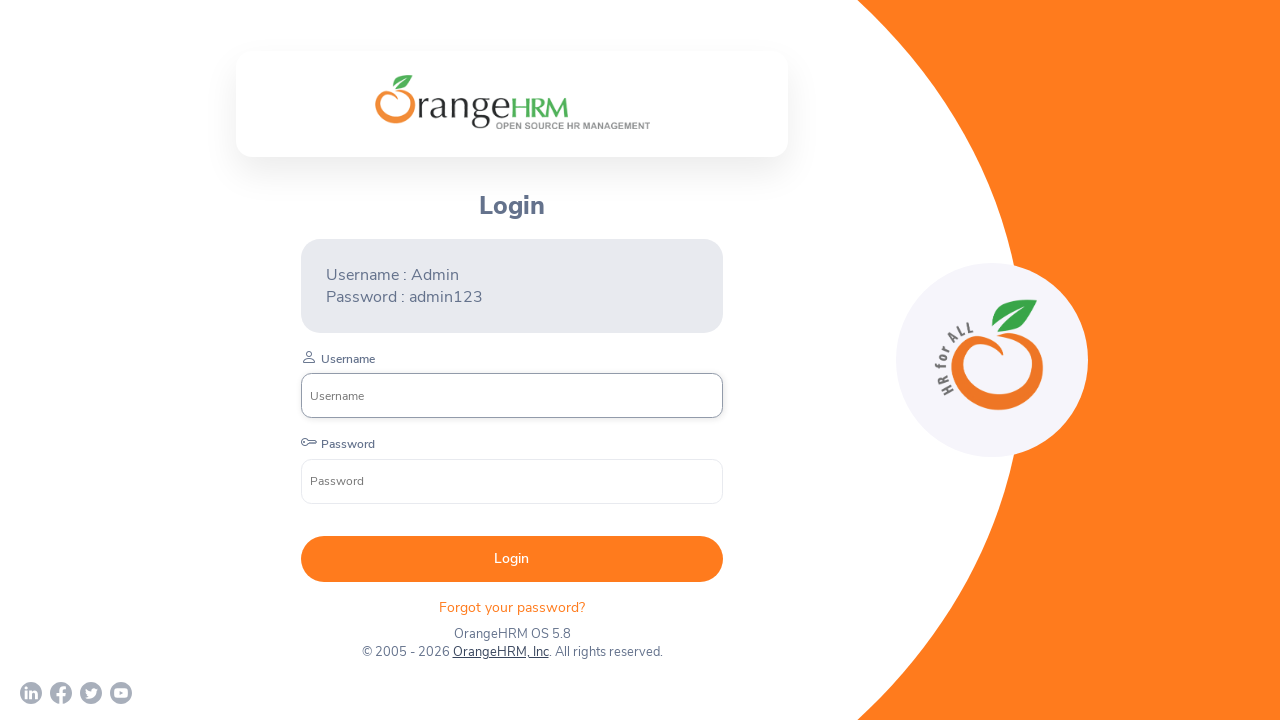

Verified that current URL matches expected OrangeHRM auth login page URL
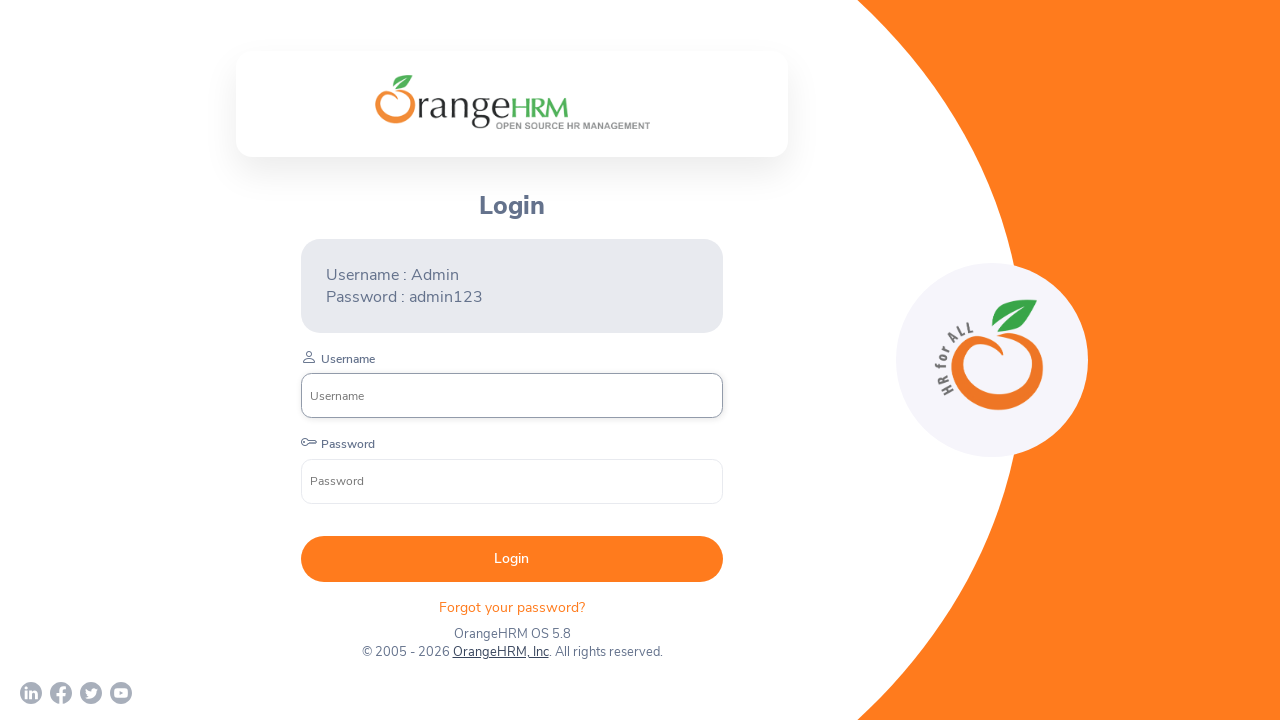

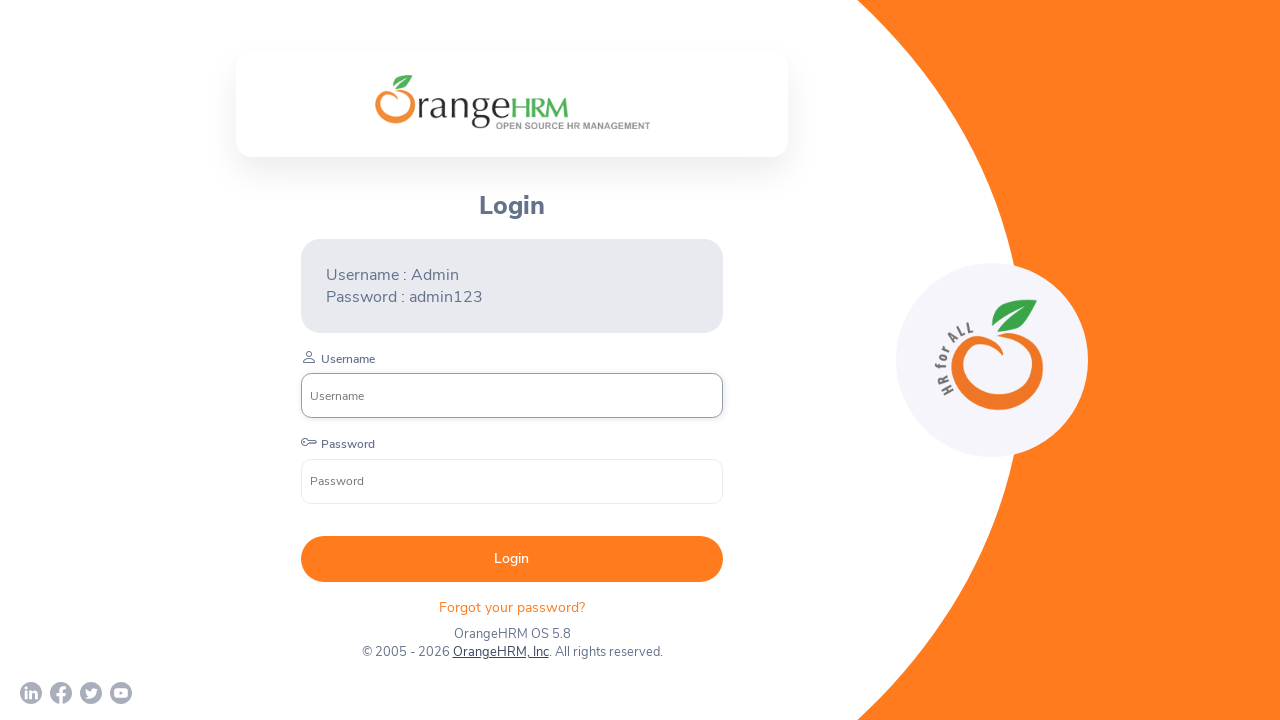